Tests hover tooltip functionality by hovering over an age input field and verifying the tooltip content appears

Starting URL: https://automationfc.github.io/jquery-tooltip/

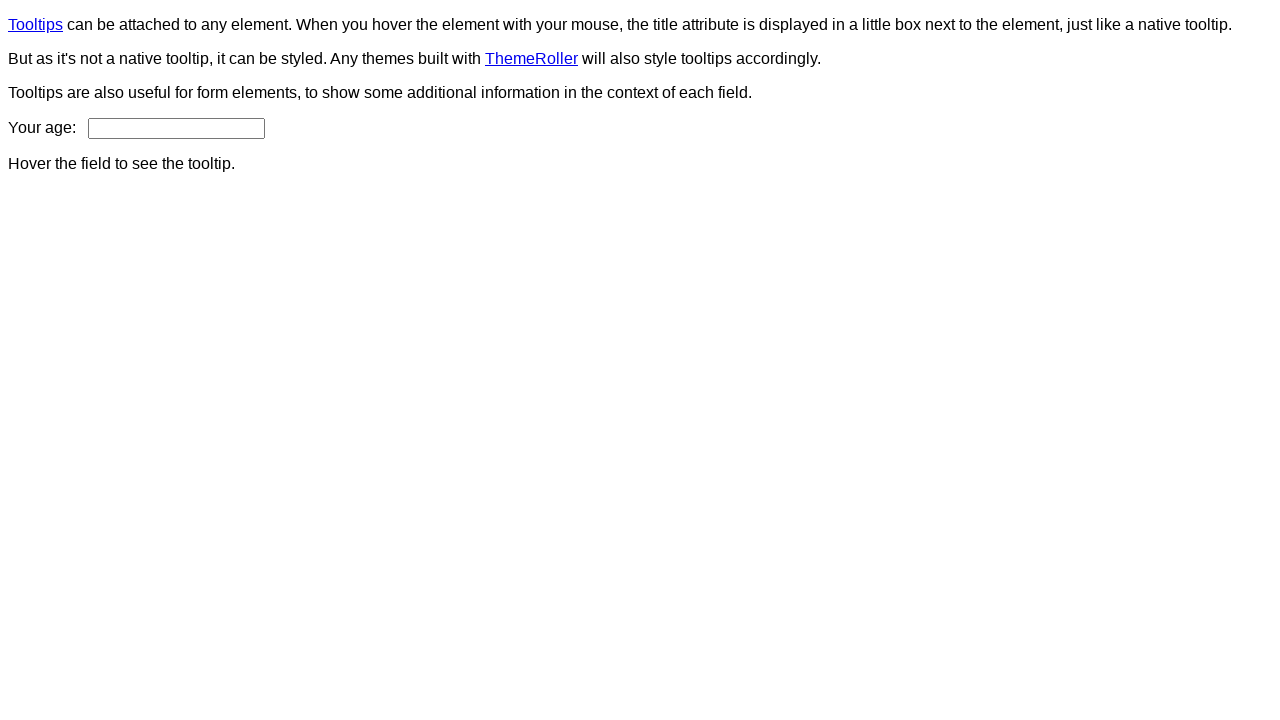

Hovered over age input field to trigger tooltip at (176, 128) on #age
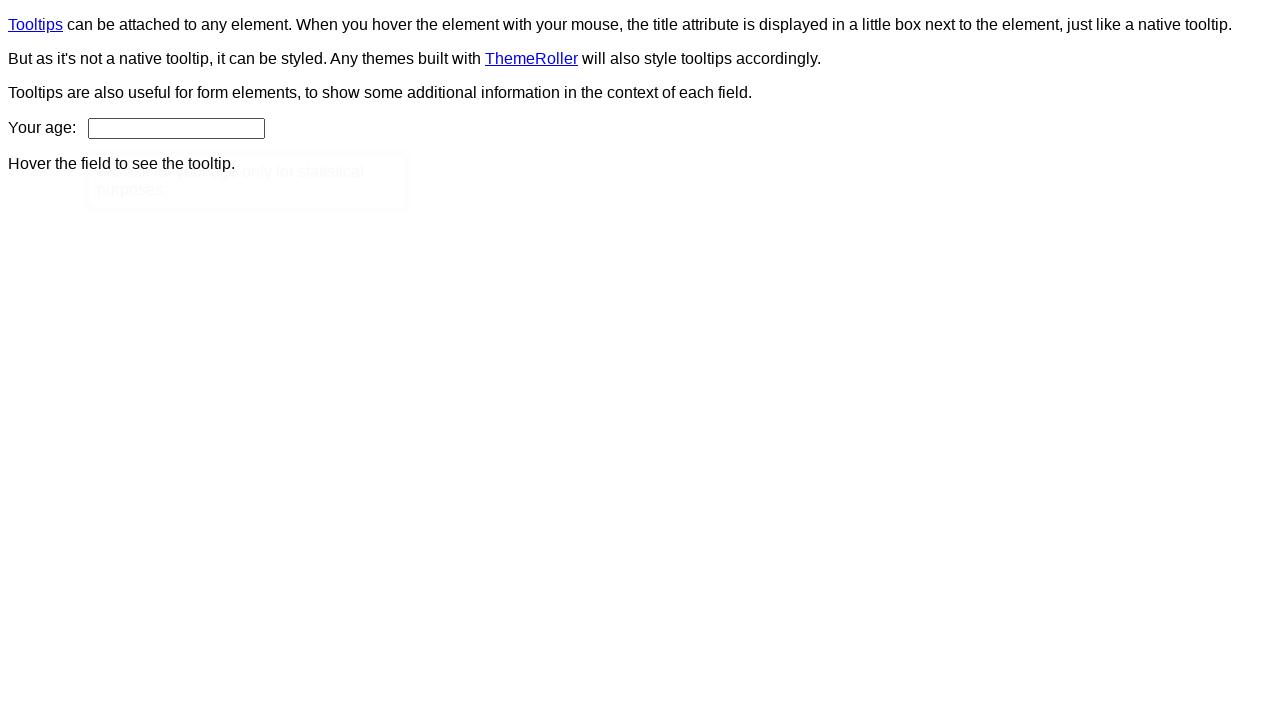

Tooltip appeared and became visible
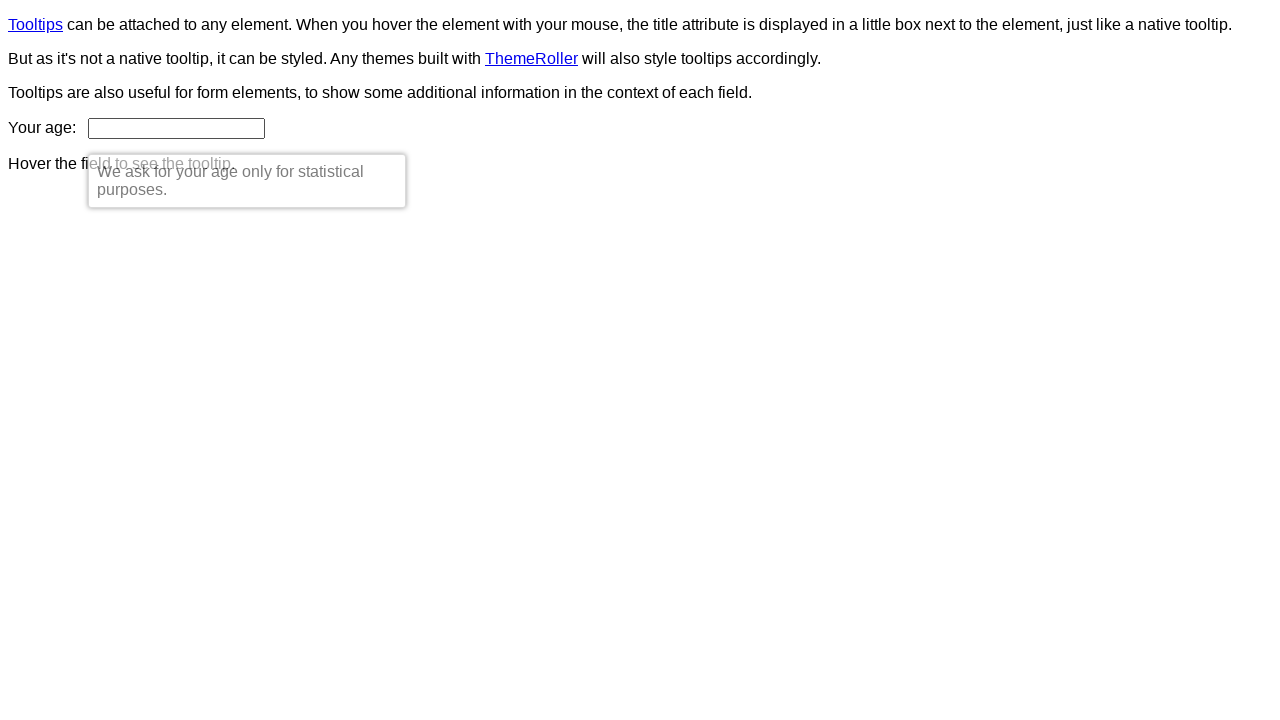

Verified tooltip content matches expected message: 'We ask for your age only for statistical purposes.'
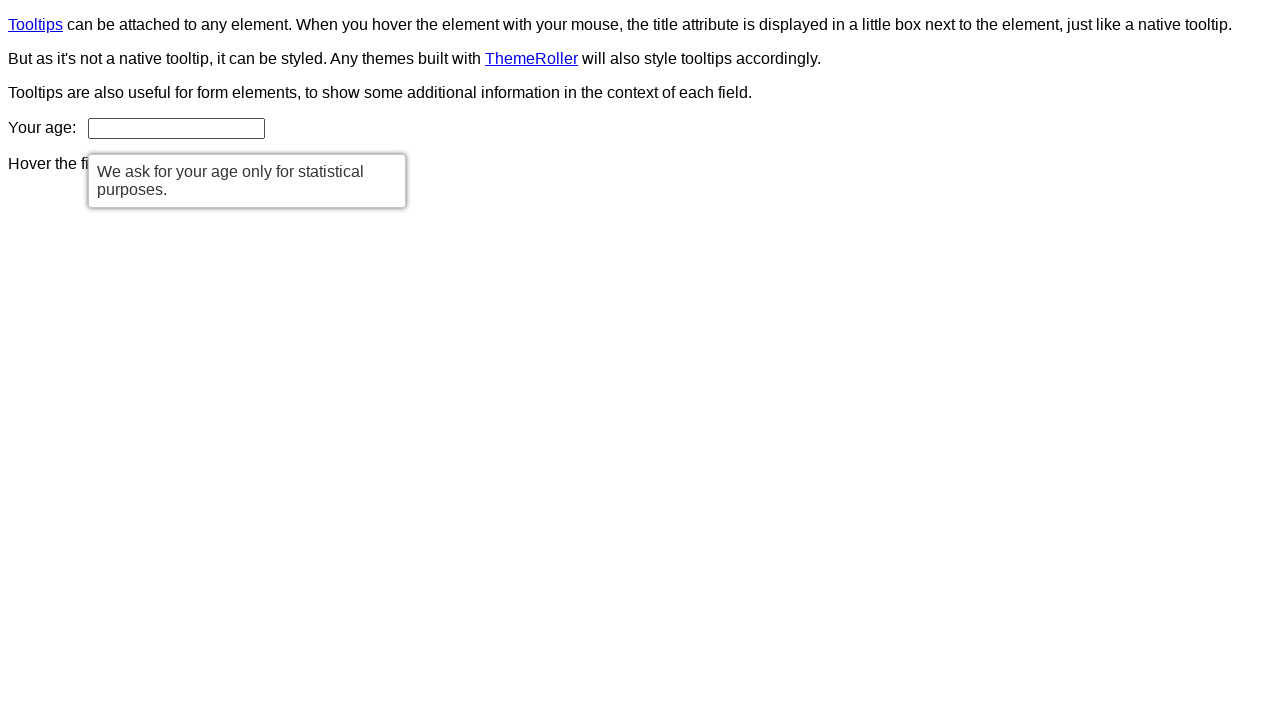

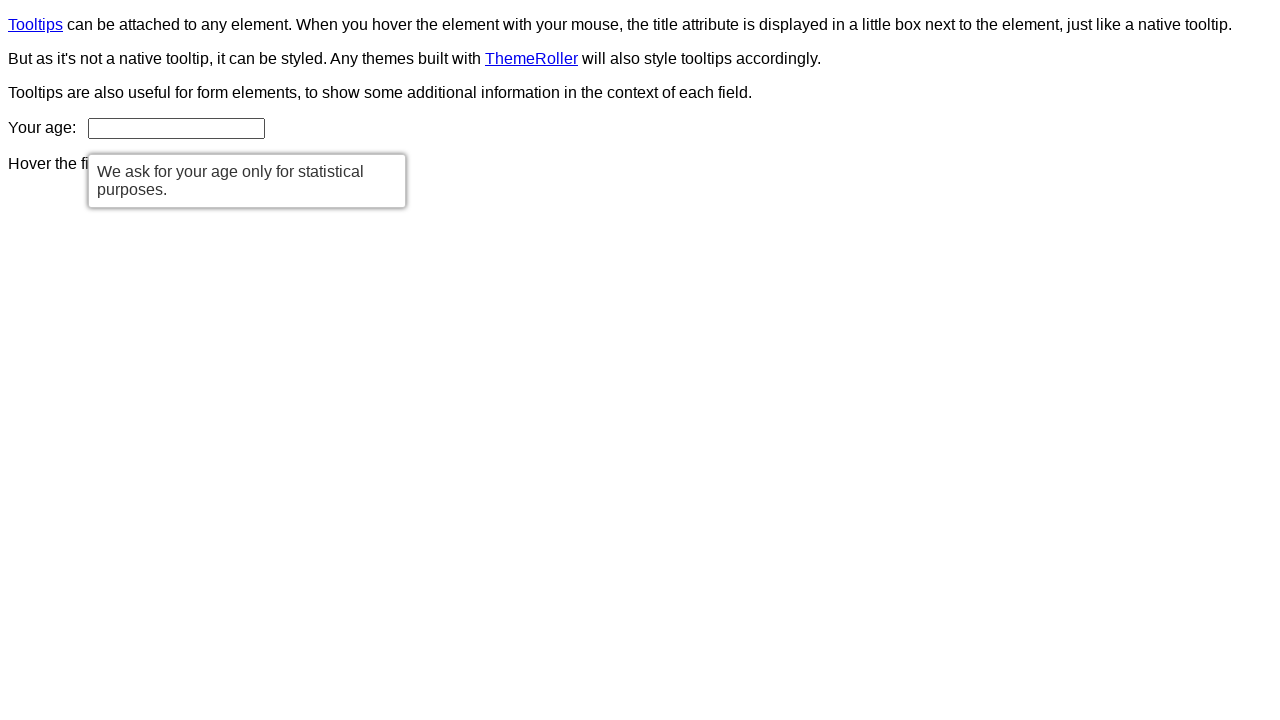